Navigates to a file download page and clicks on a text file download link to initiate a file download

Starting URL: https://the-internet.herokuapp.com/download

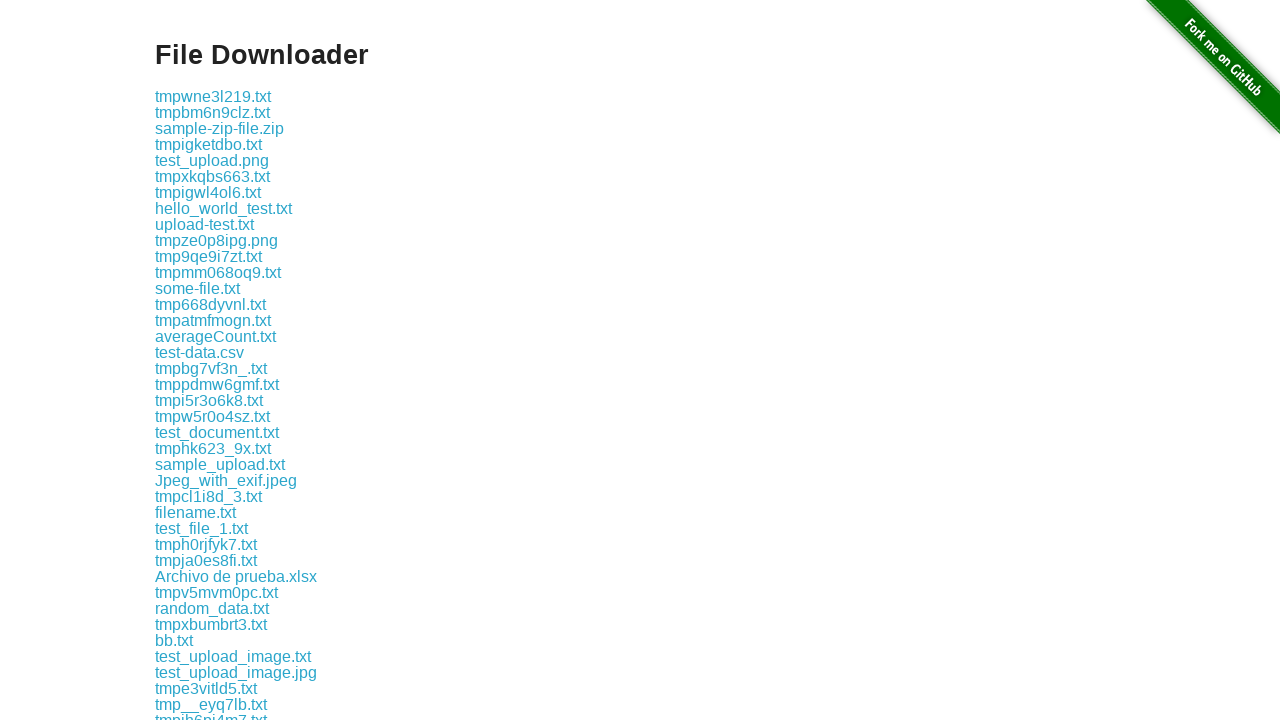

Navigated to file download page
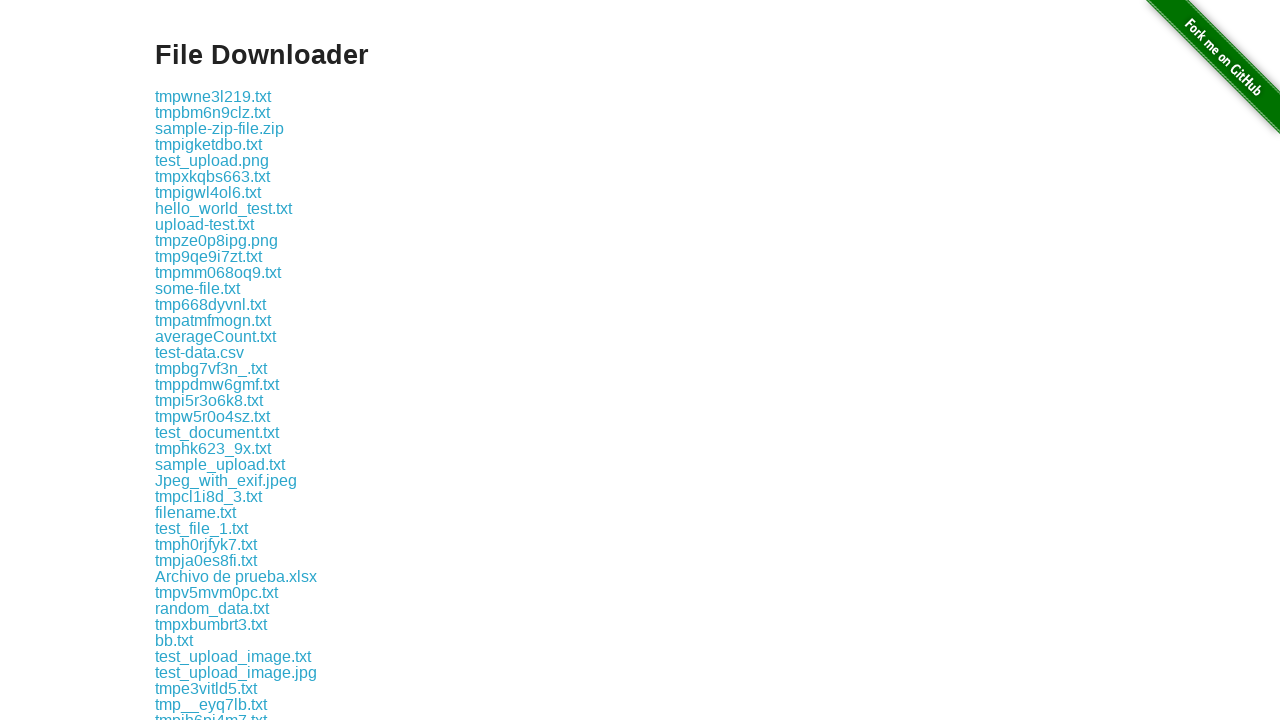

Clicked on text file download link at (198, 288) on xpath=//div[@class='example']//a[contains(@href,'download/some-file.txt')]
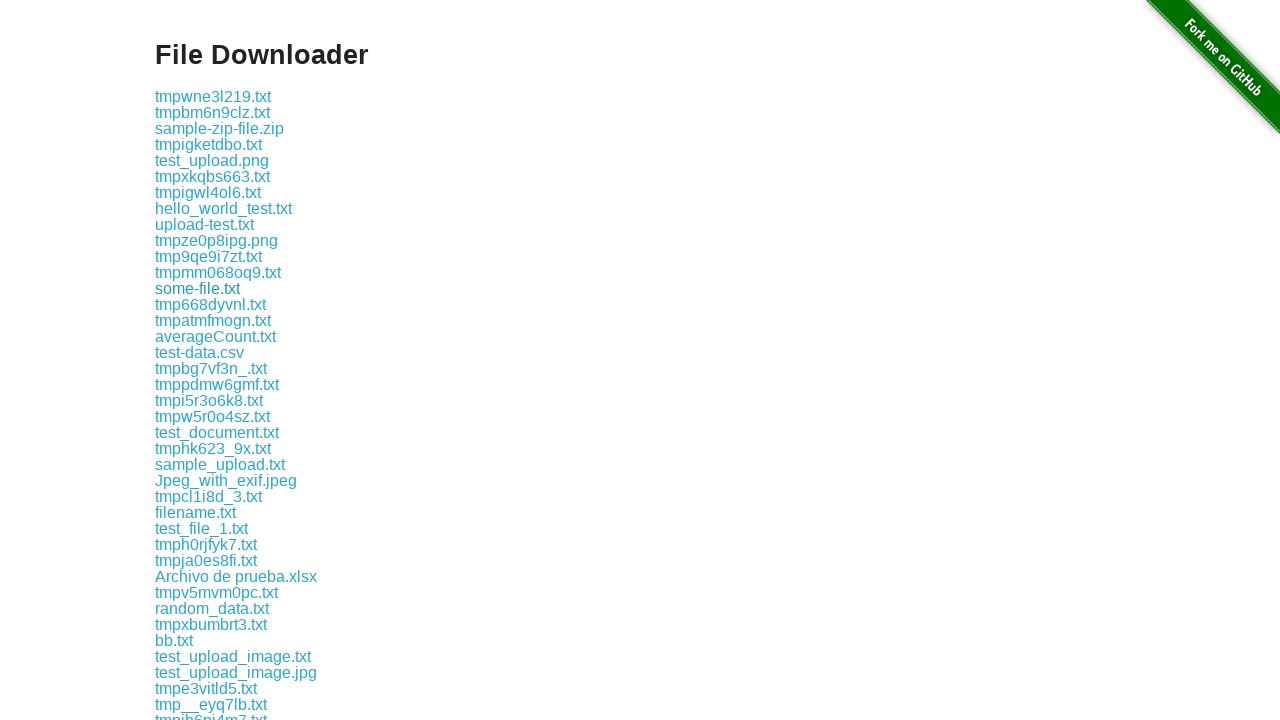

File download completed and captured at (198, 288) on xpath=//div[@class='example']//a[contains(@href,'download/some-file.txt')]
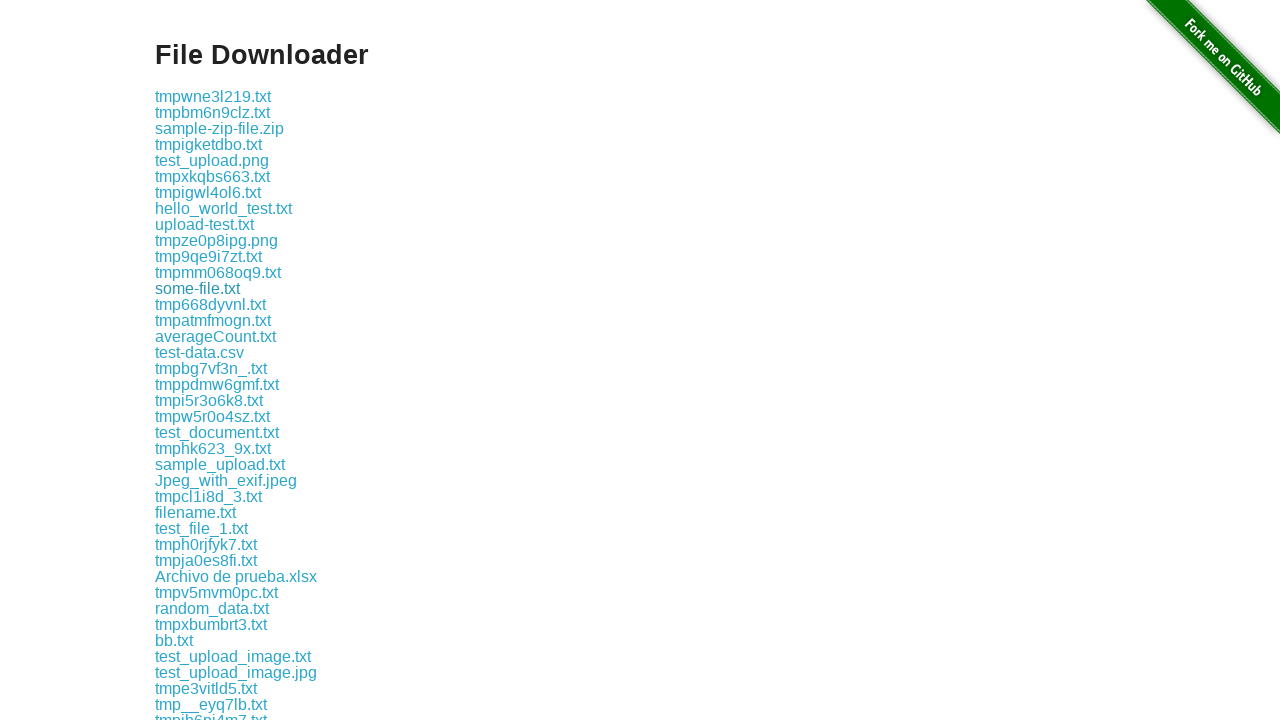

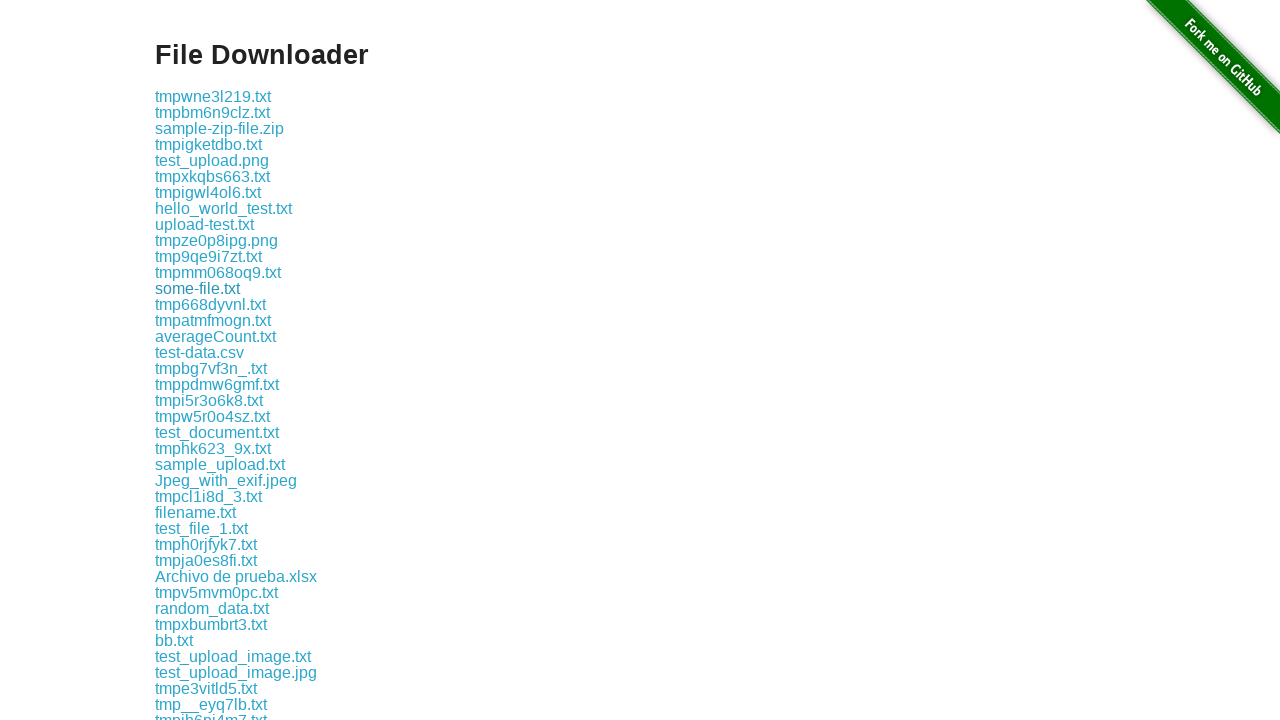